Tests that attempting to login with locked out user credentials displays the error message "Epic sadface: Sorry, this user has been locked out."

Starting URL: https://www.saucedemo.com/

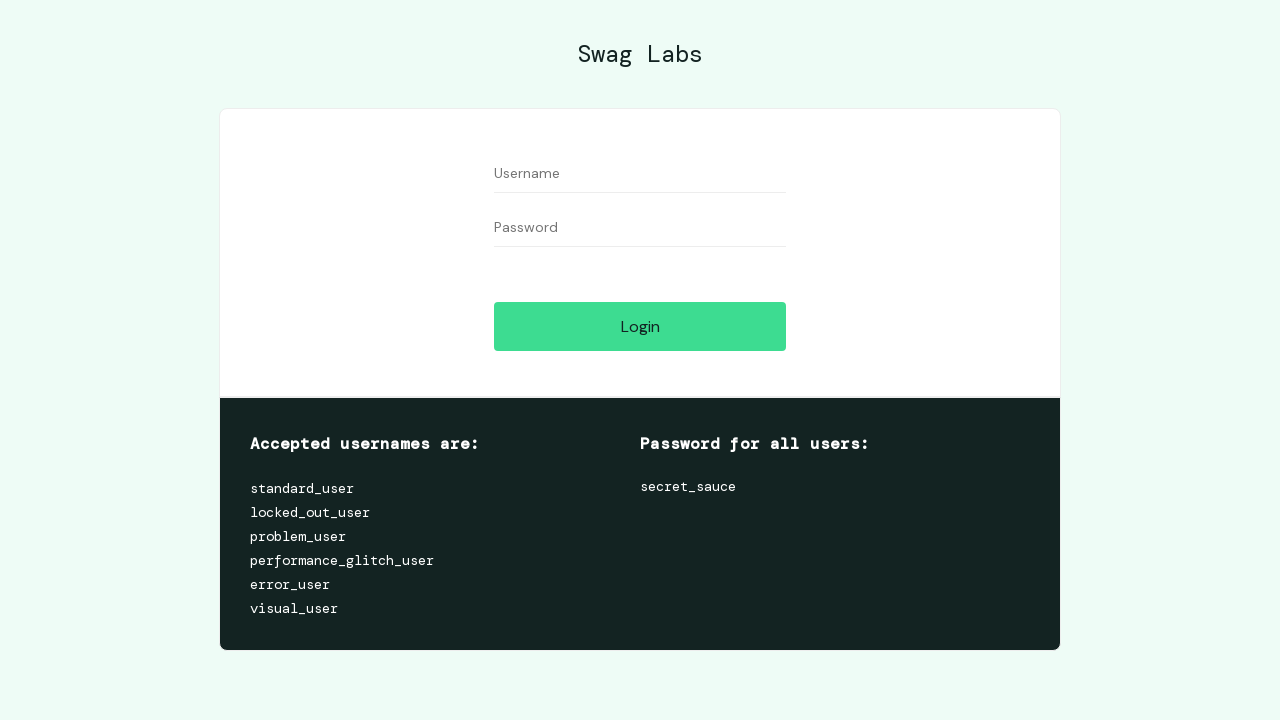

Filled username field with locked_out_user on #user-name
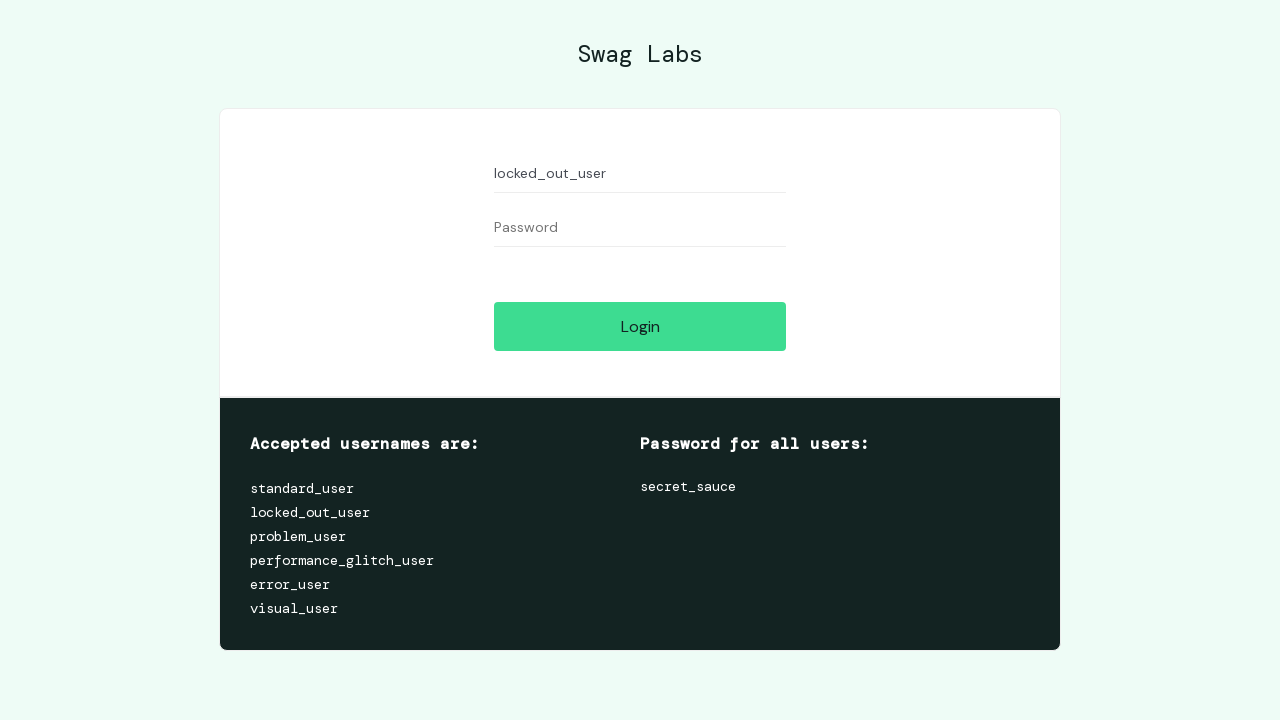

Filled password field with secret_sauce on #password
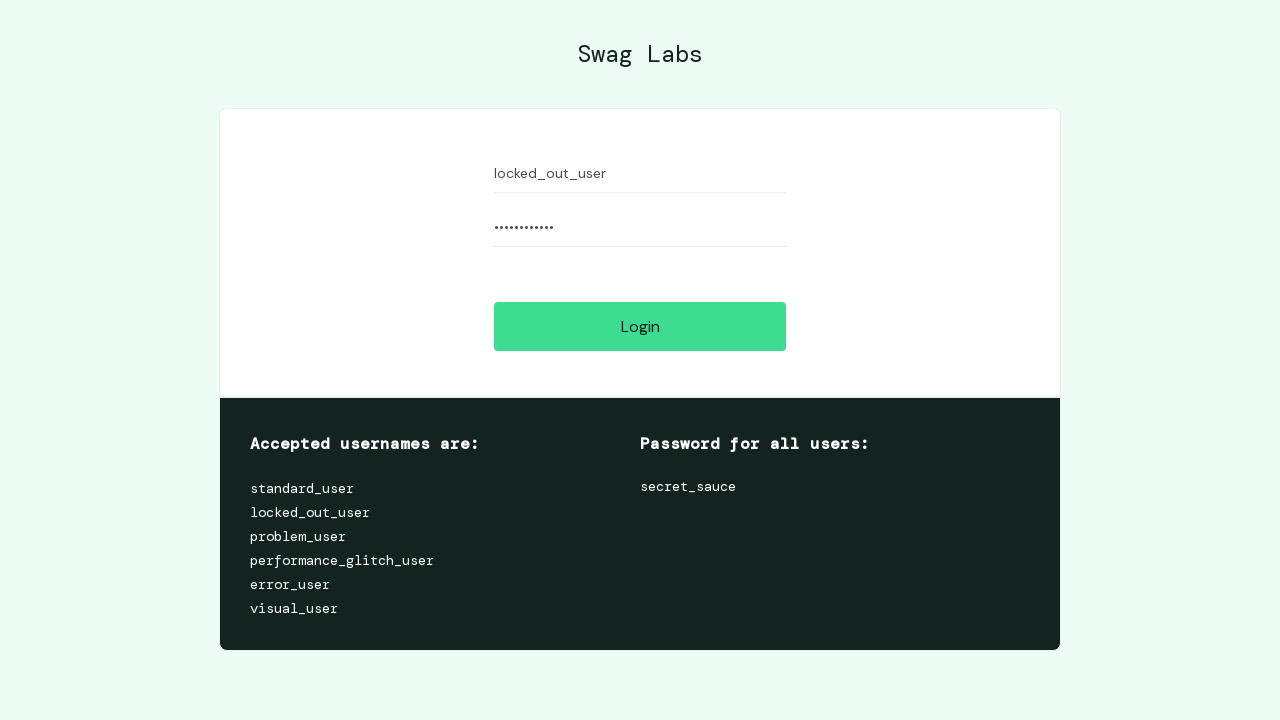

Clicked login button at (640, 326) on #login-button
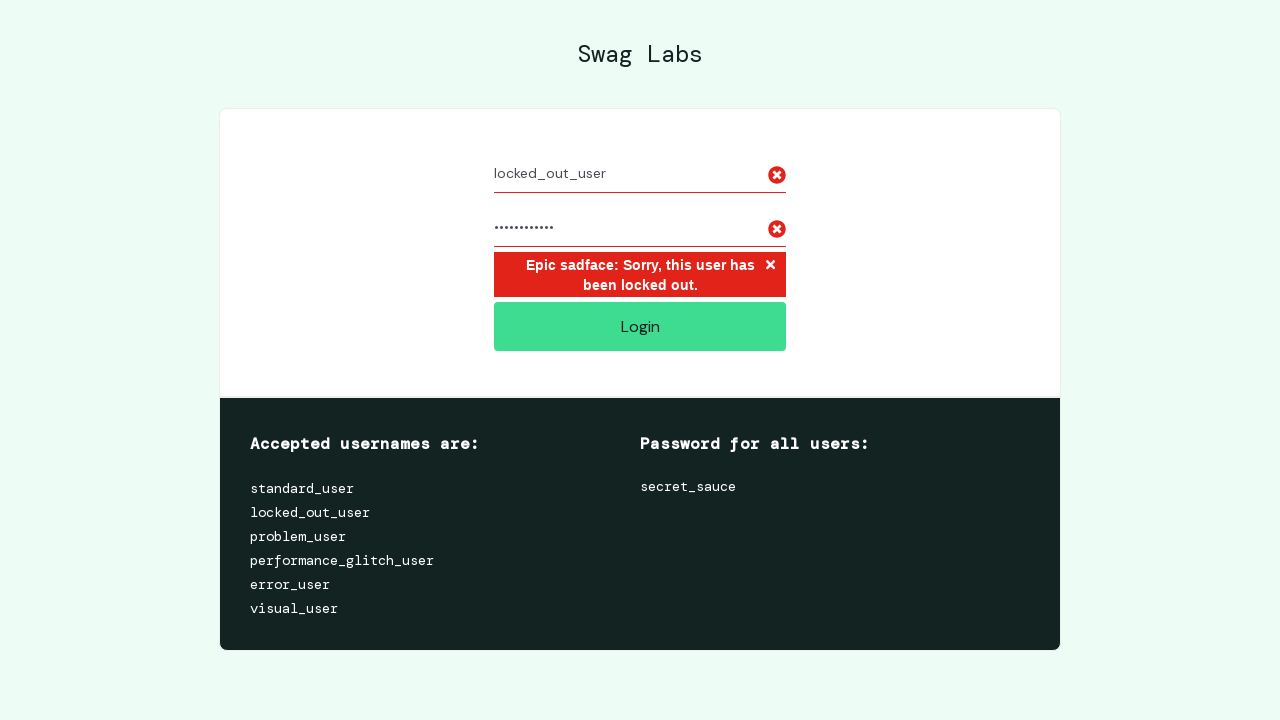

Located error message element
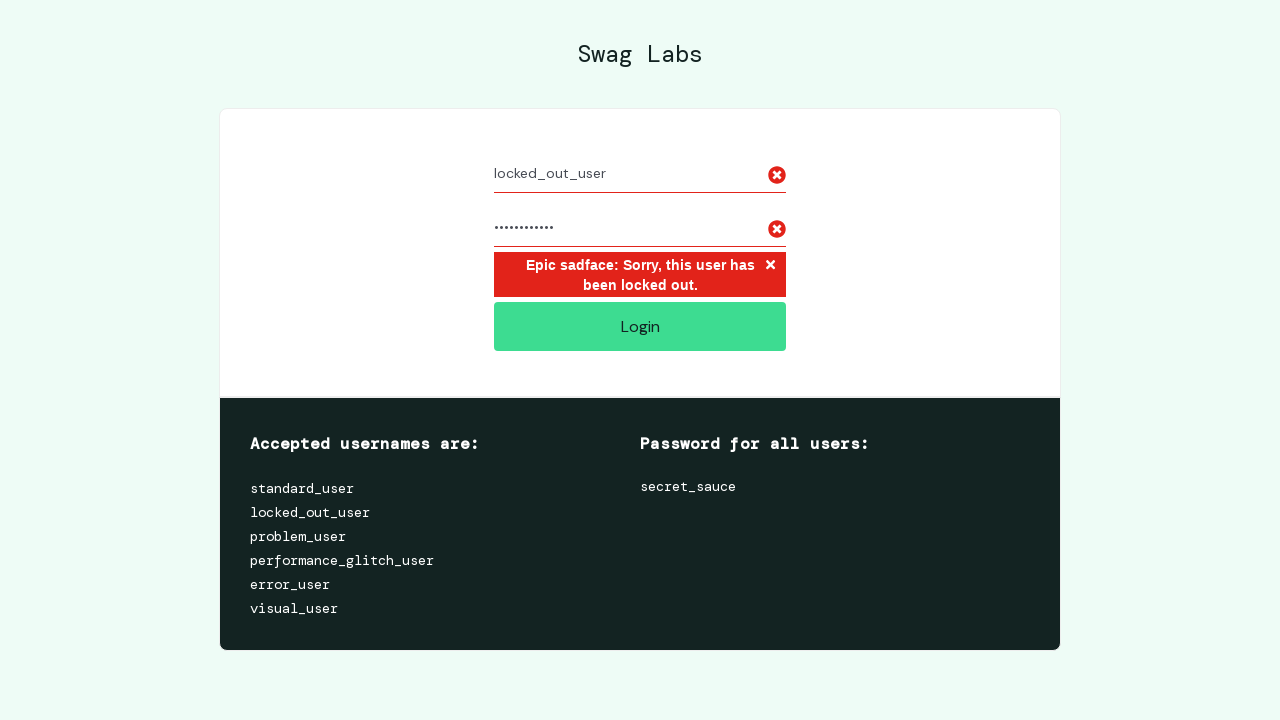

Verified locked out error message is displayed: 'Epic sadface: Sorry, this user has been locked out.'
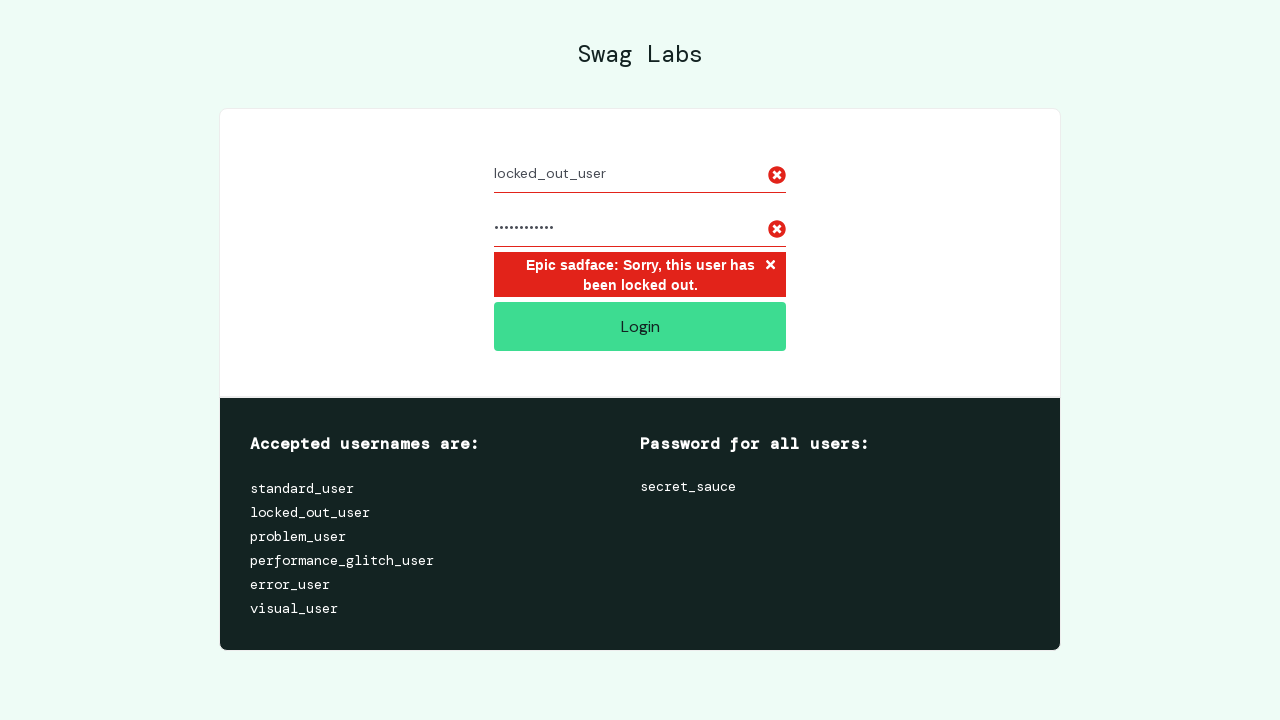

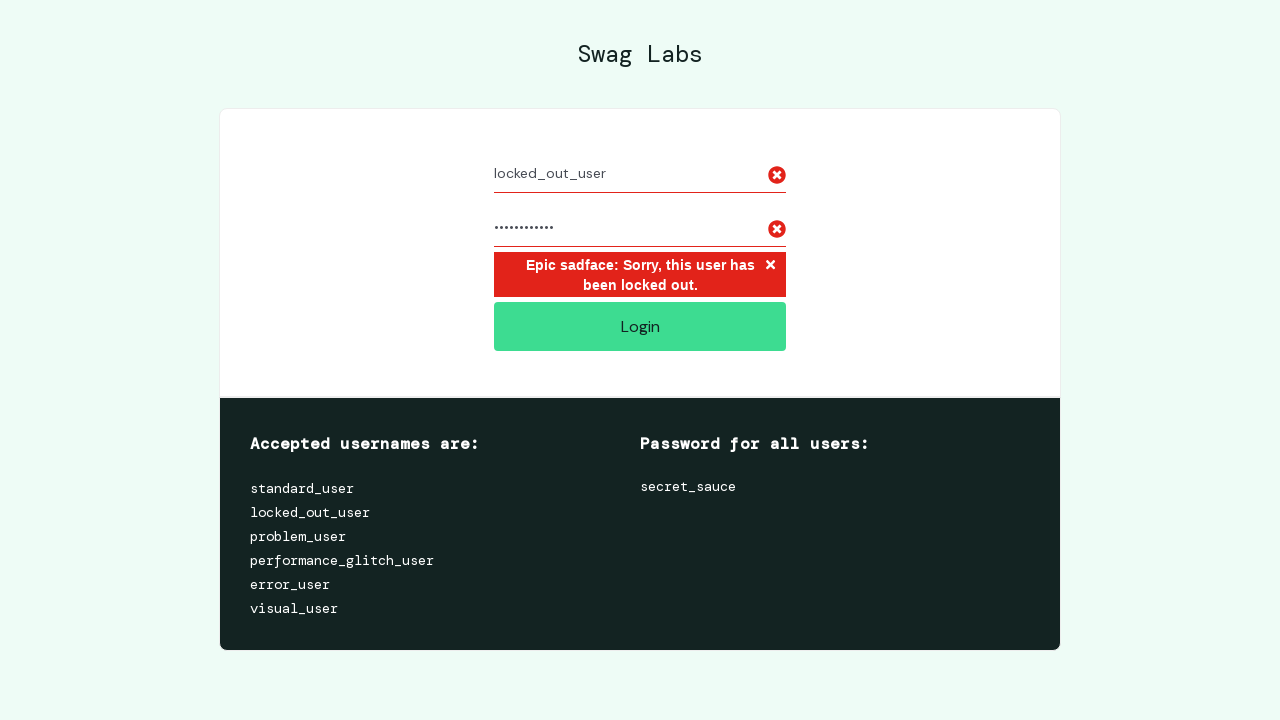